Tests accepting a prompt alert with text input and verifies the entered text

Starting URL: https://the-internet.herokuapp.com/javascript_alerts

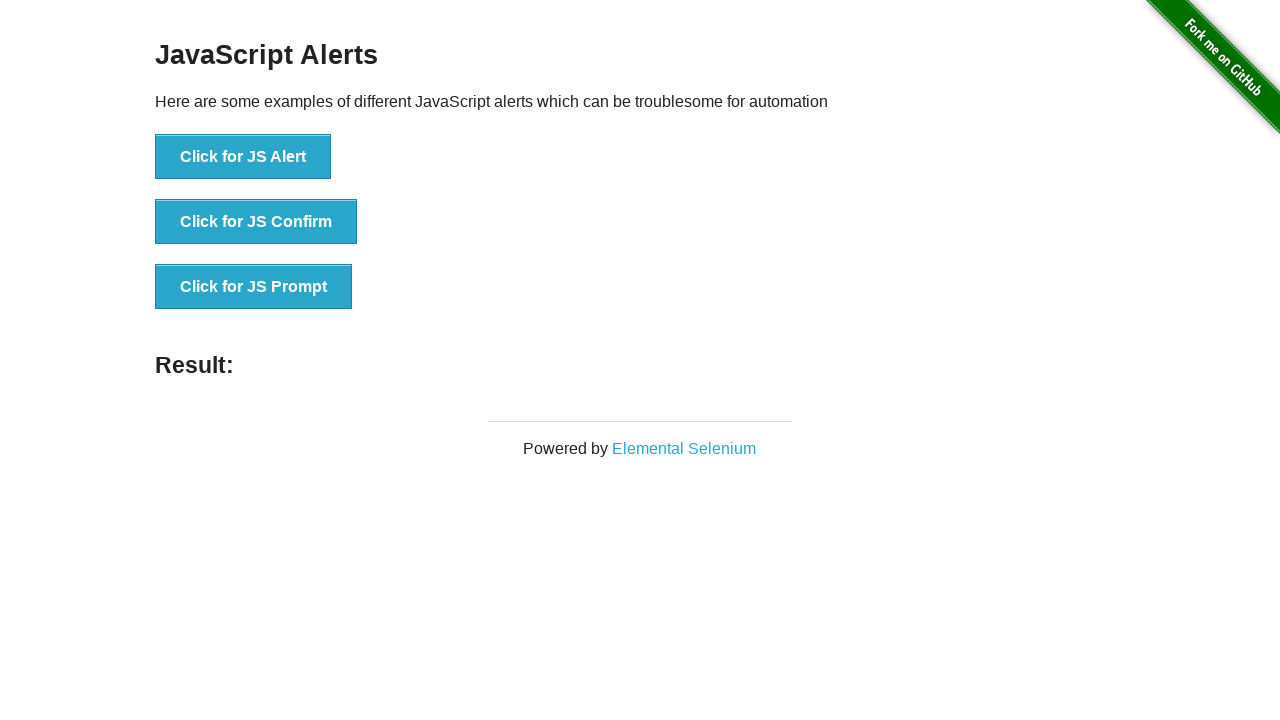

Set up dialog handler to accept prompt with text 'test'
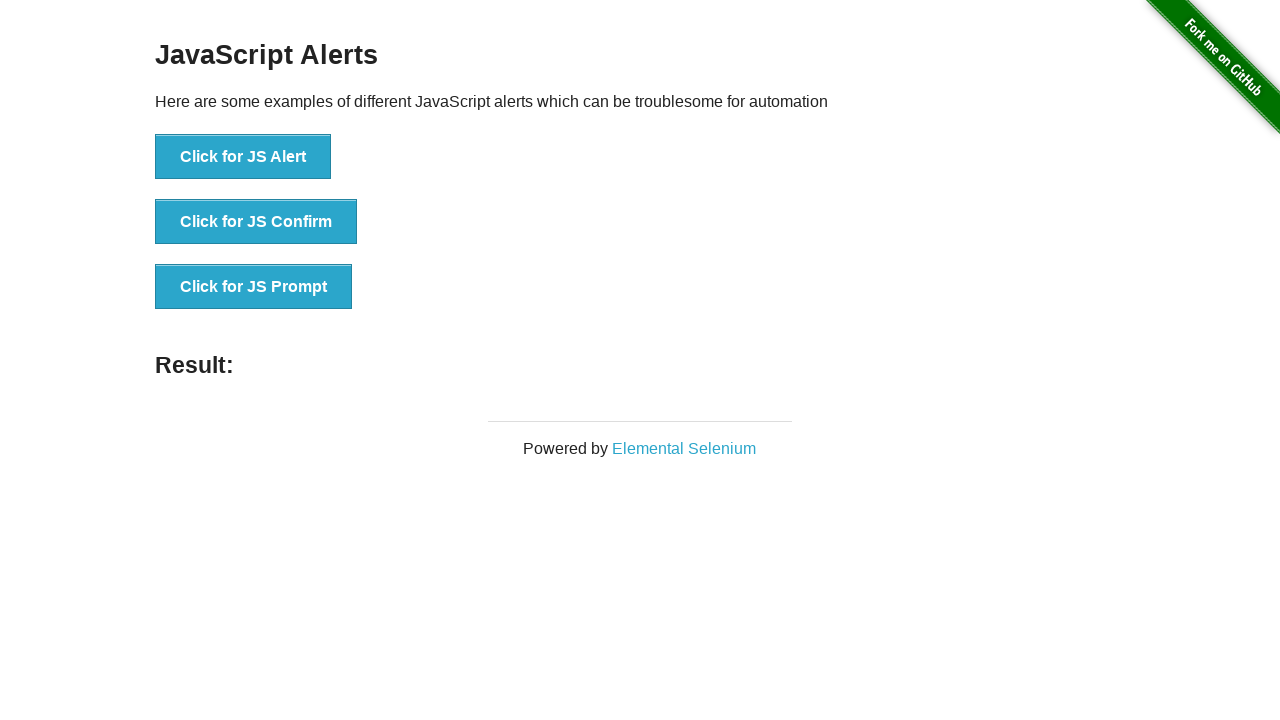

Clicked JS Prompt button to trigger prompt alert at (254, 287) on xpath=//button[contains(text(),'JS Prompt')]
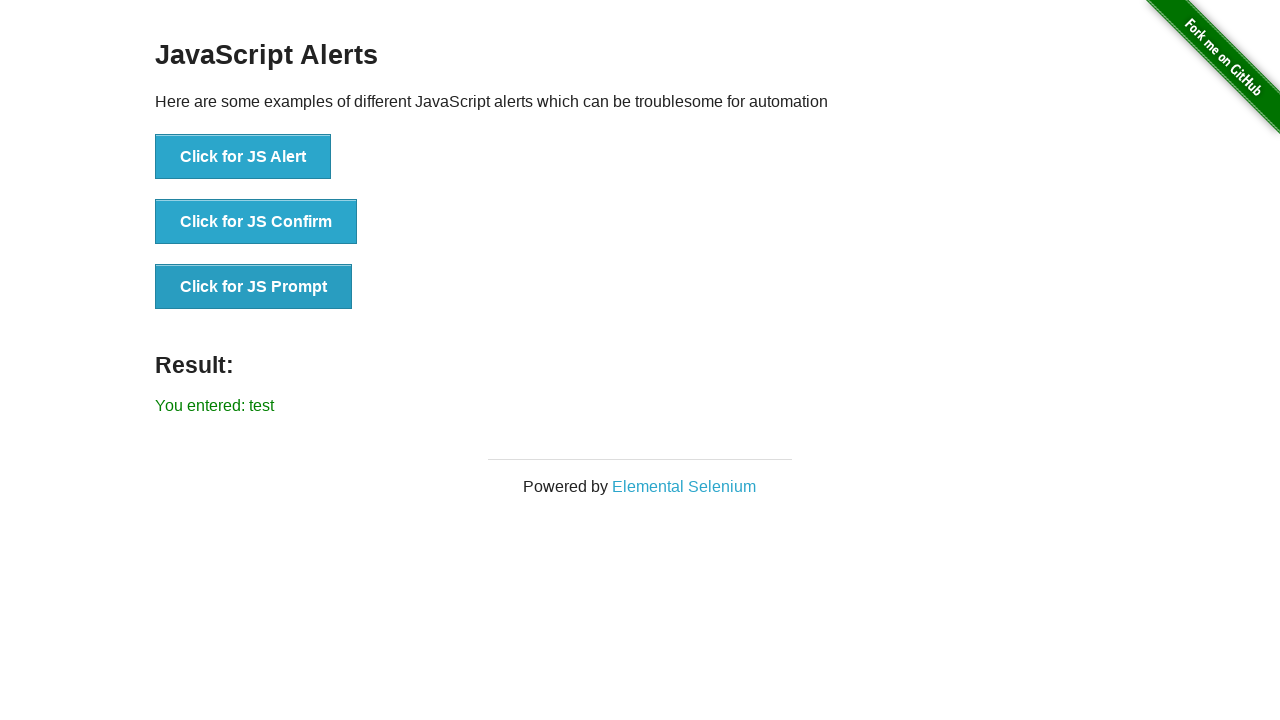

Located result element
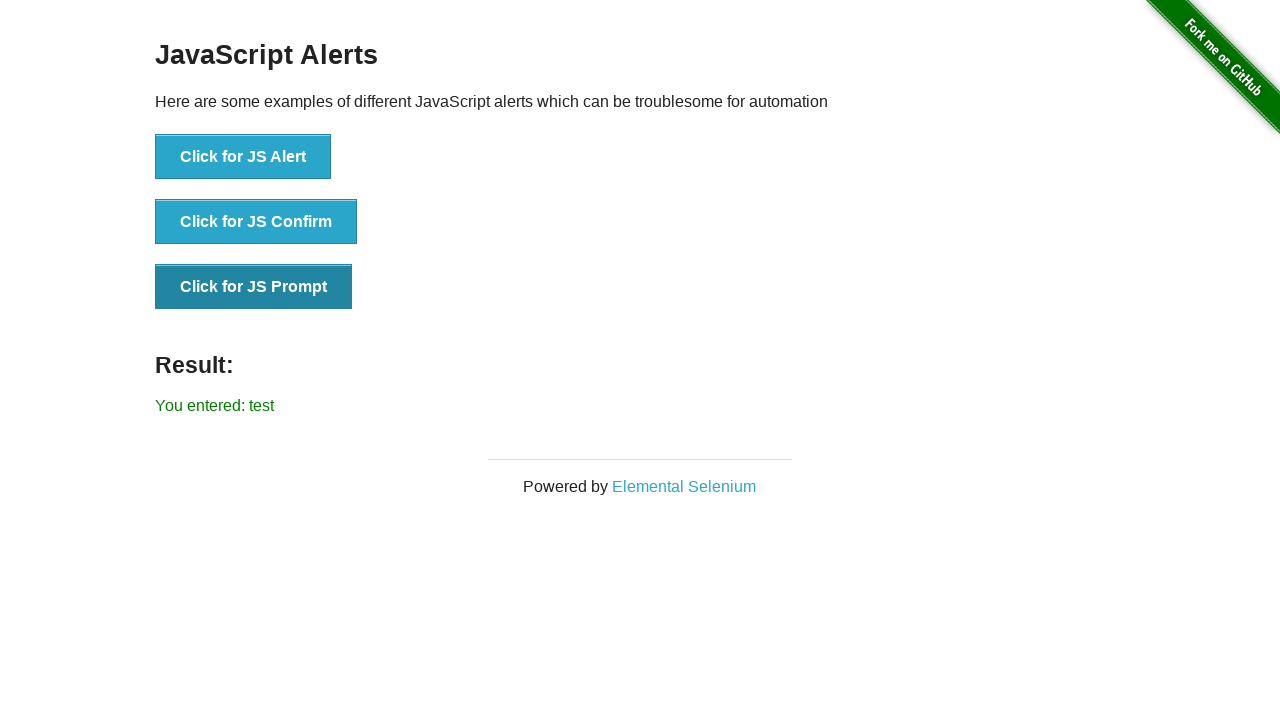

Verified result element displays 'You entered: test'
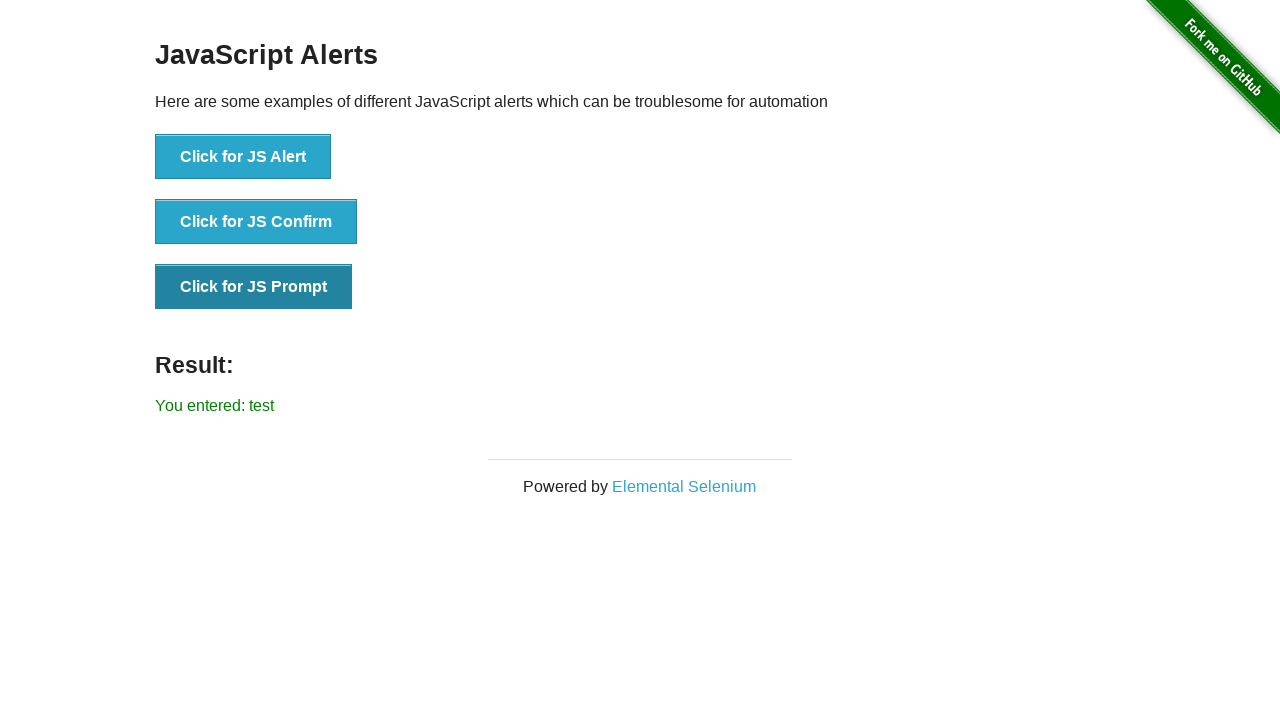

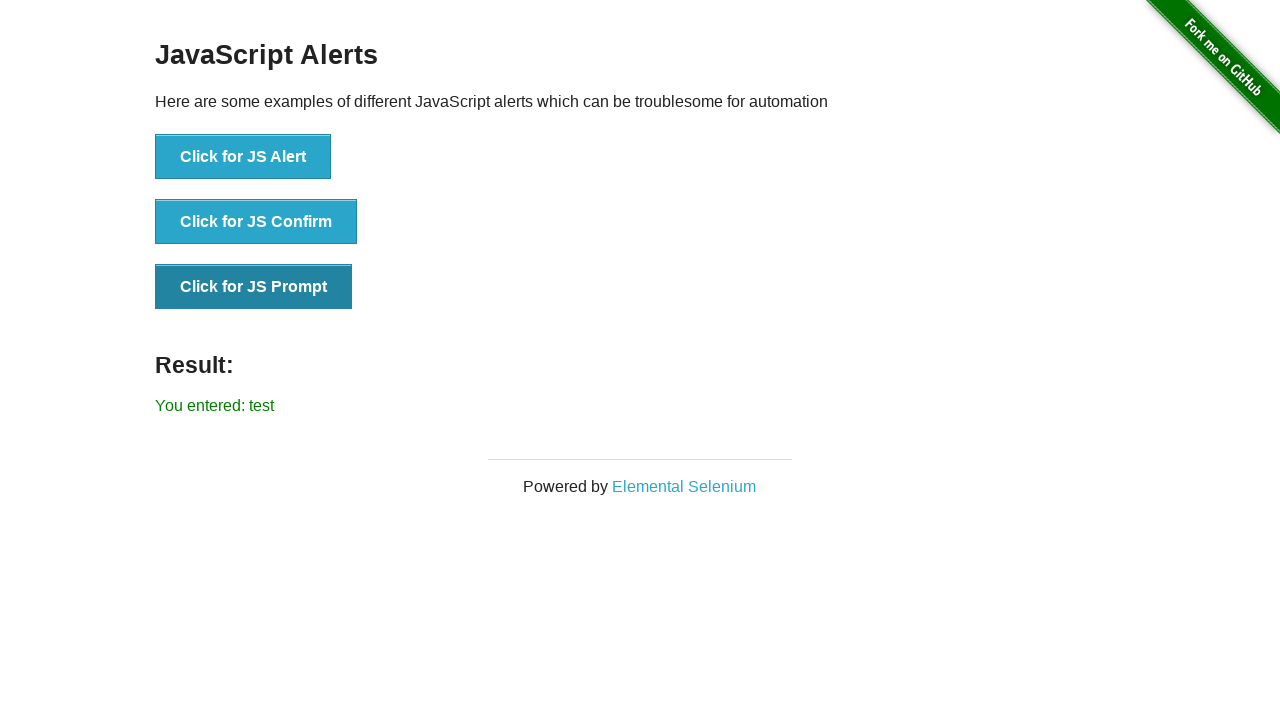